Navigates to a travel website and verifies the page loads by checking the title and URL are accessible

Starting URL: https://travelsunique.in

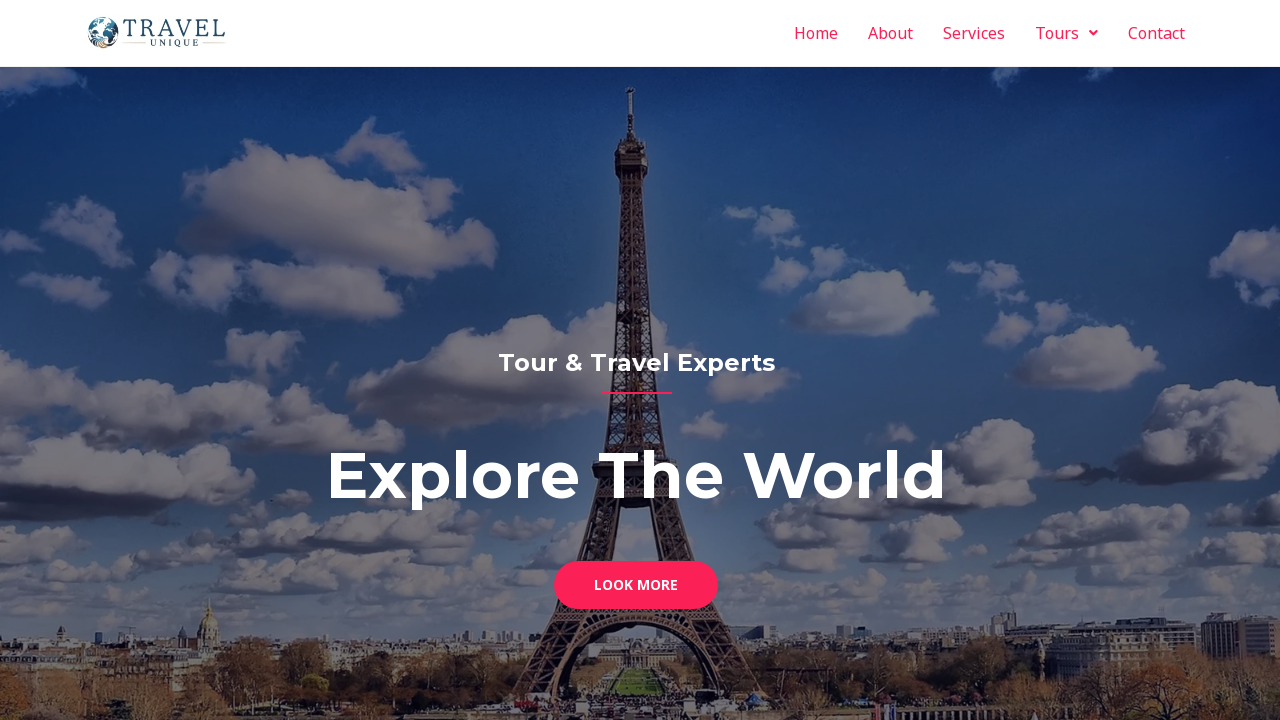

Page loaded with domcontentloaded state
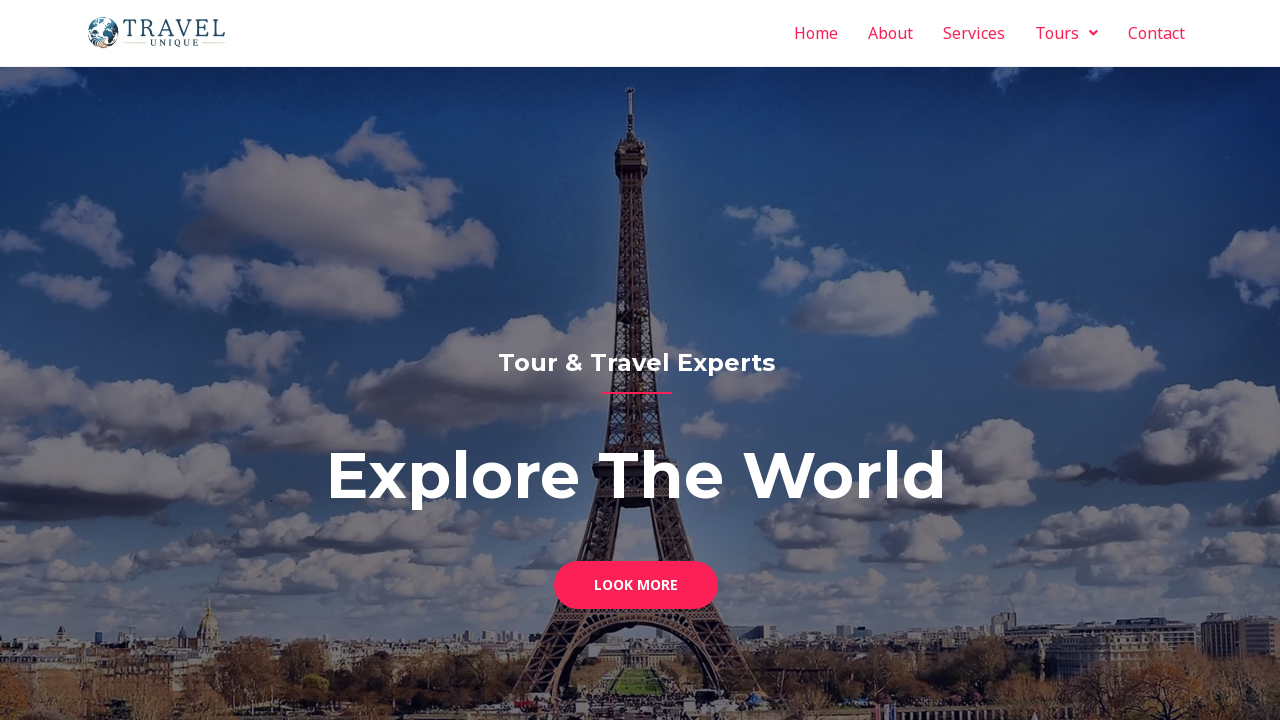

Retrieved page title: Travel with us
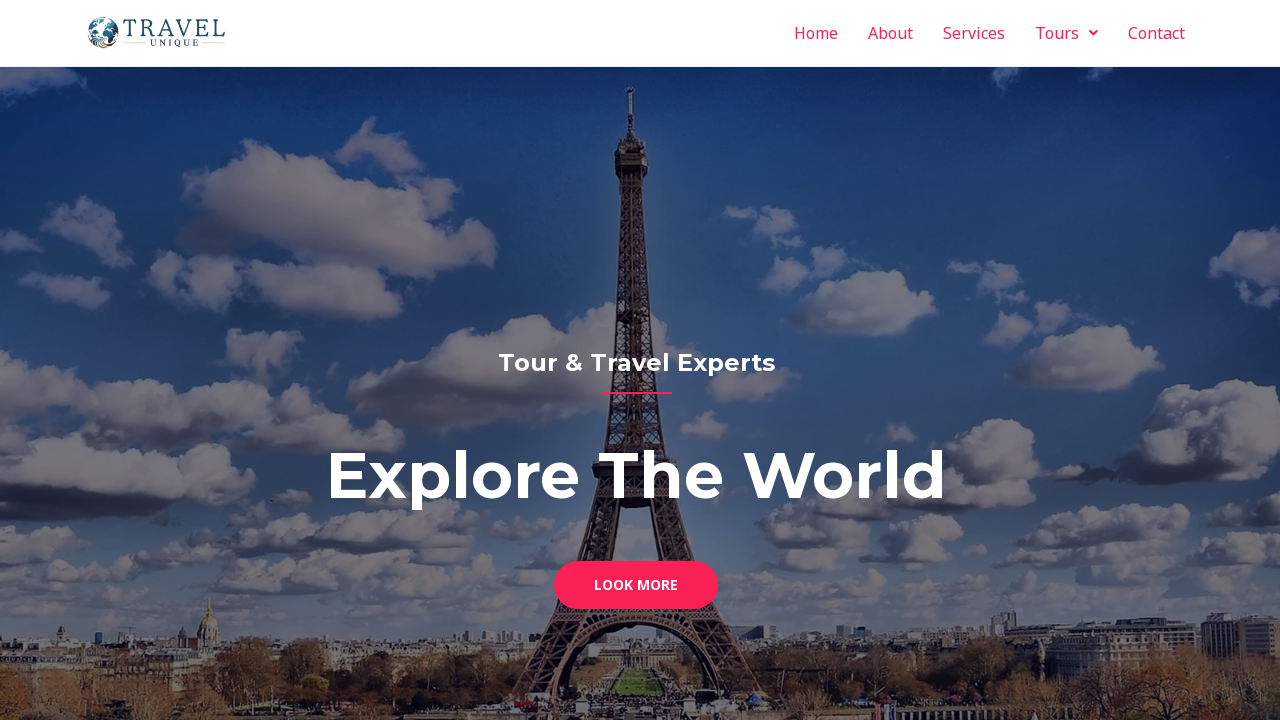

Retrieved current URL: https://travelsunique.in/
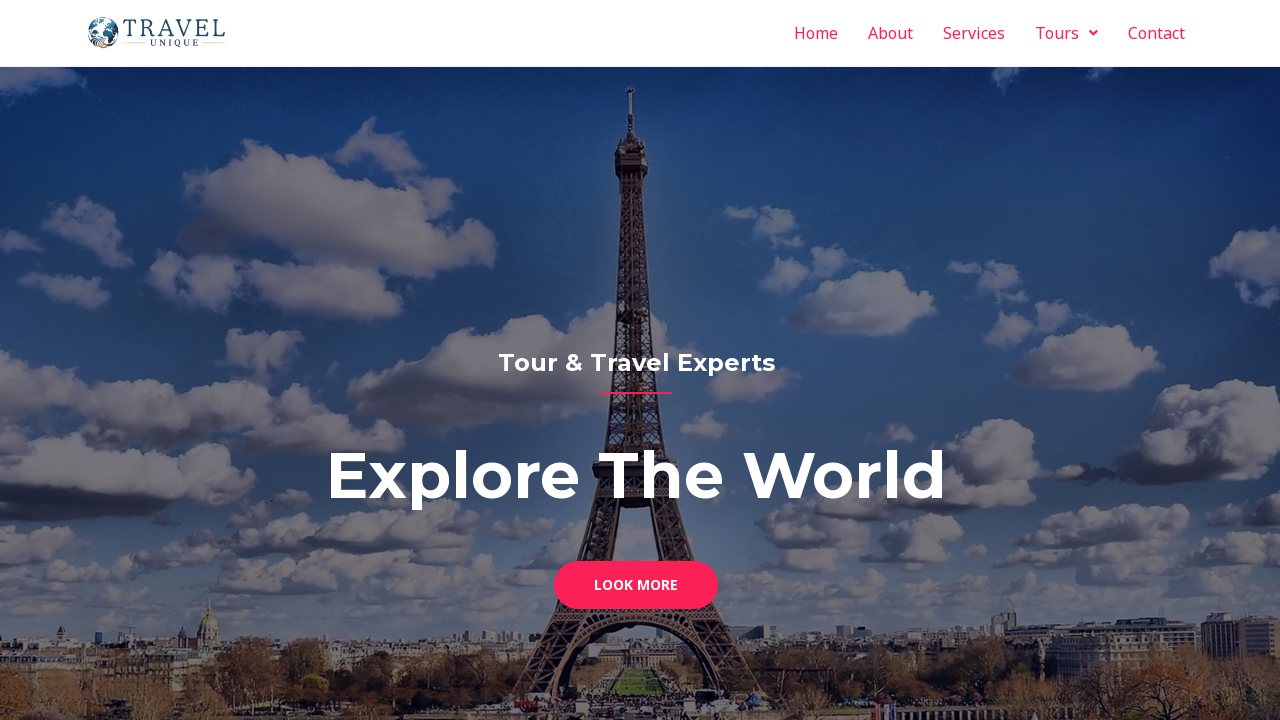

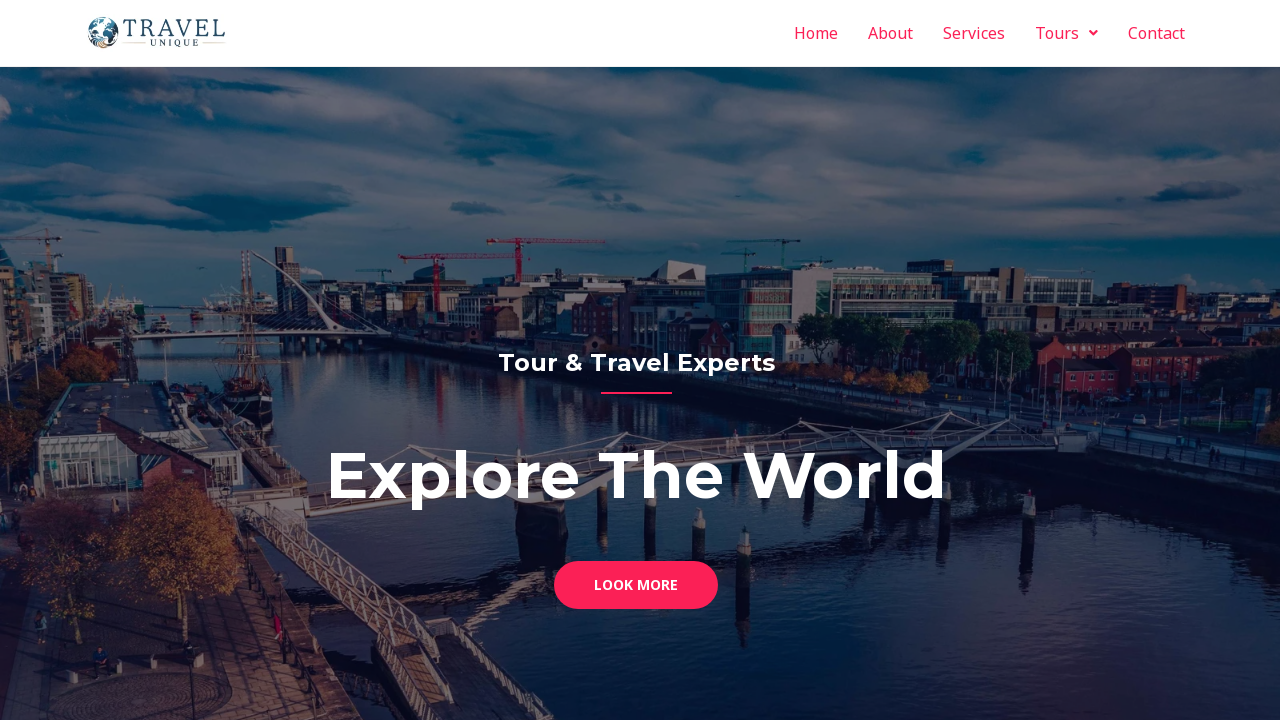